Navigates to a page, finds and clicks a specific link by its text (calculated mathematically), fills out a form with personal information, and submits it

Starting URL: http://suninjuly.github.io/find_link_text

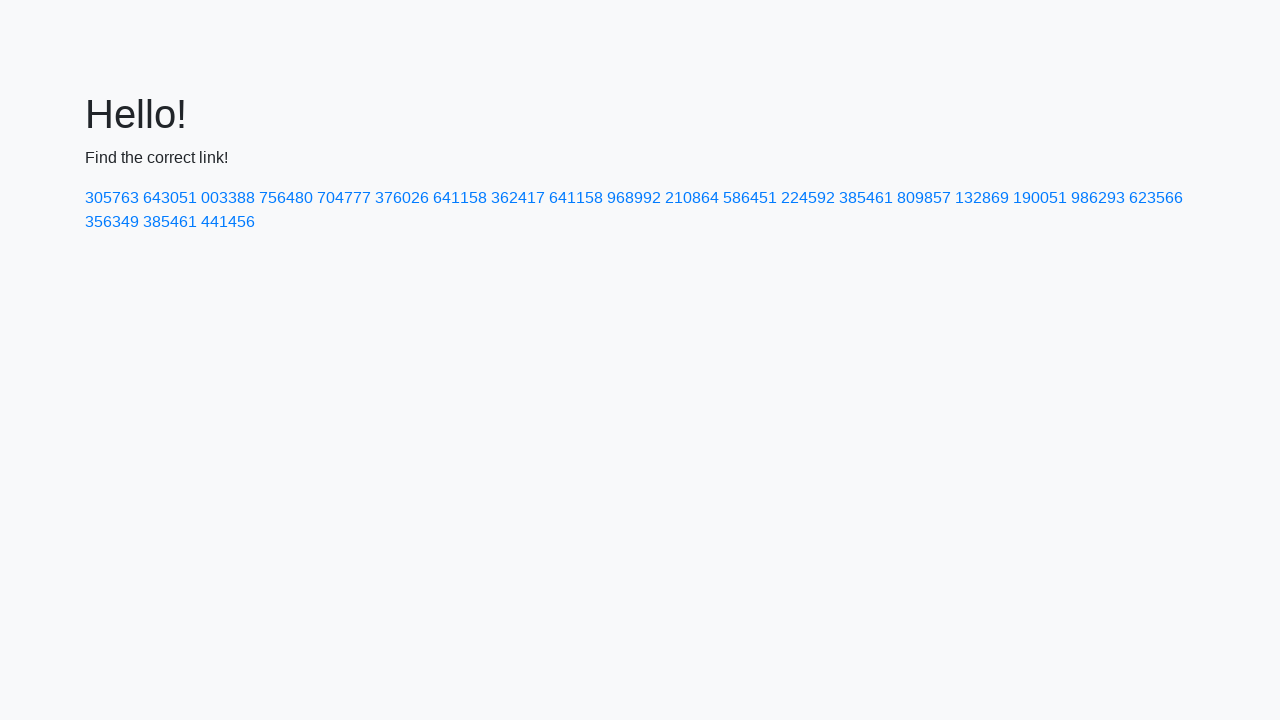

Calculated link text mathematically: 224592
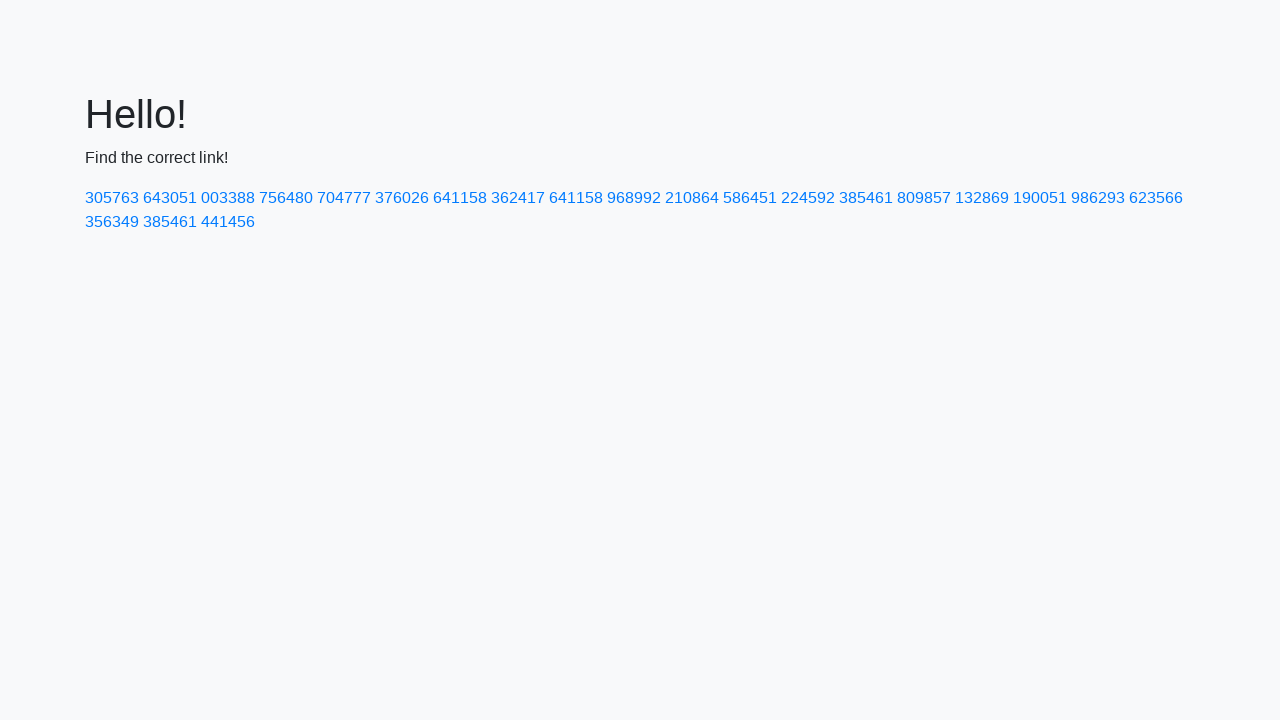

Clicked link with text '224592' at (808, 198) on a:has-text('224592')
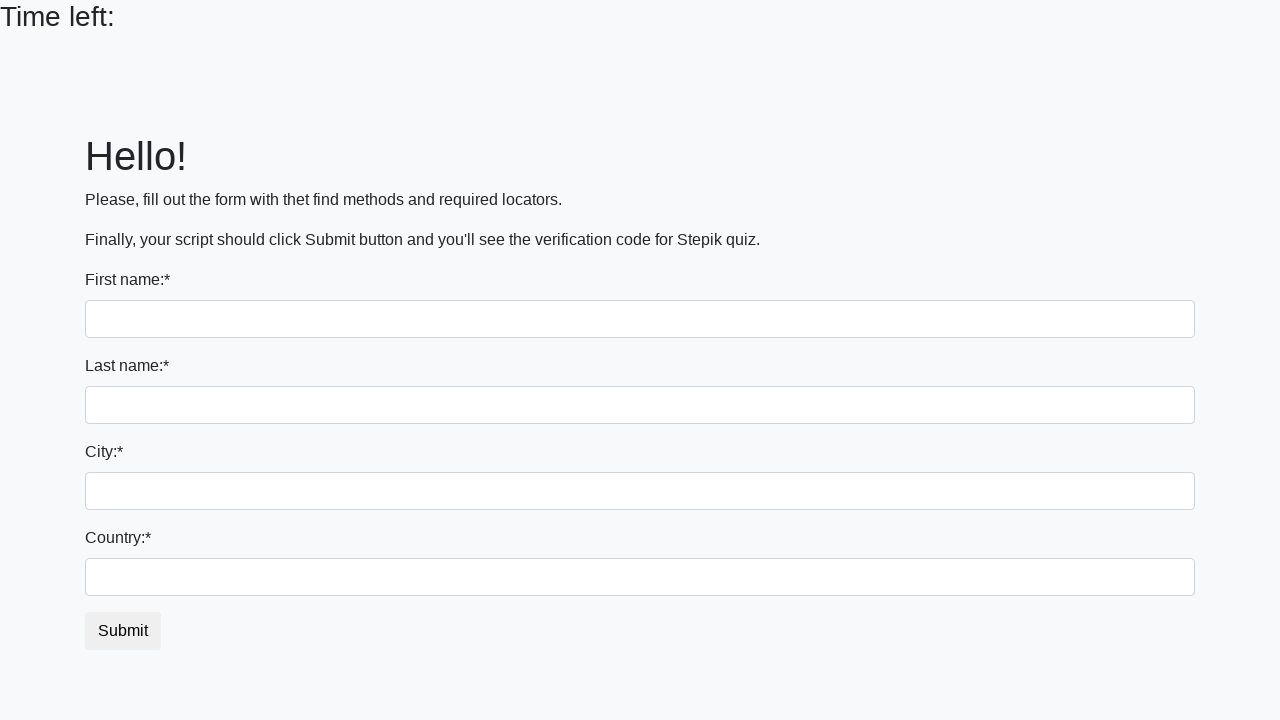

Filled first name field with 'Ivan' on input[name='first_name']
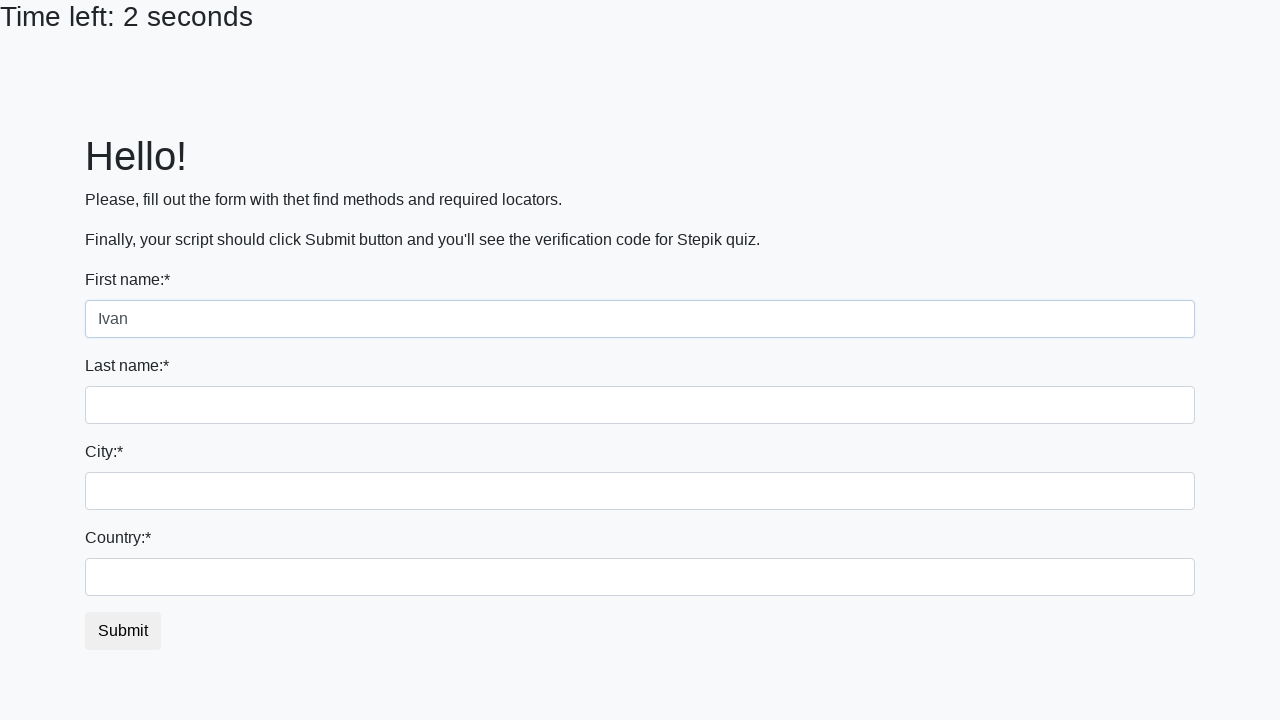

Filled last name field with 'Petrov' on input[name='last_name']
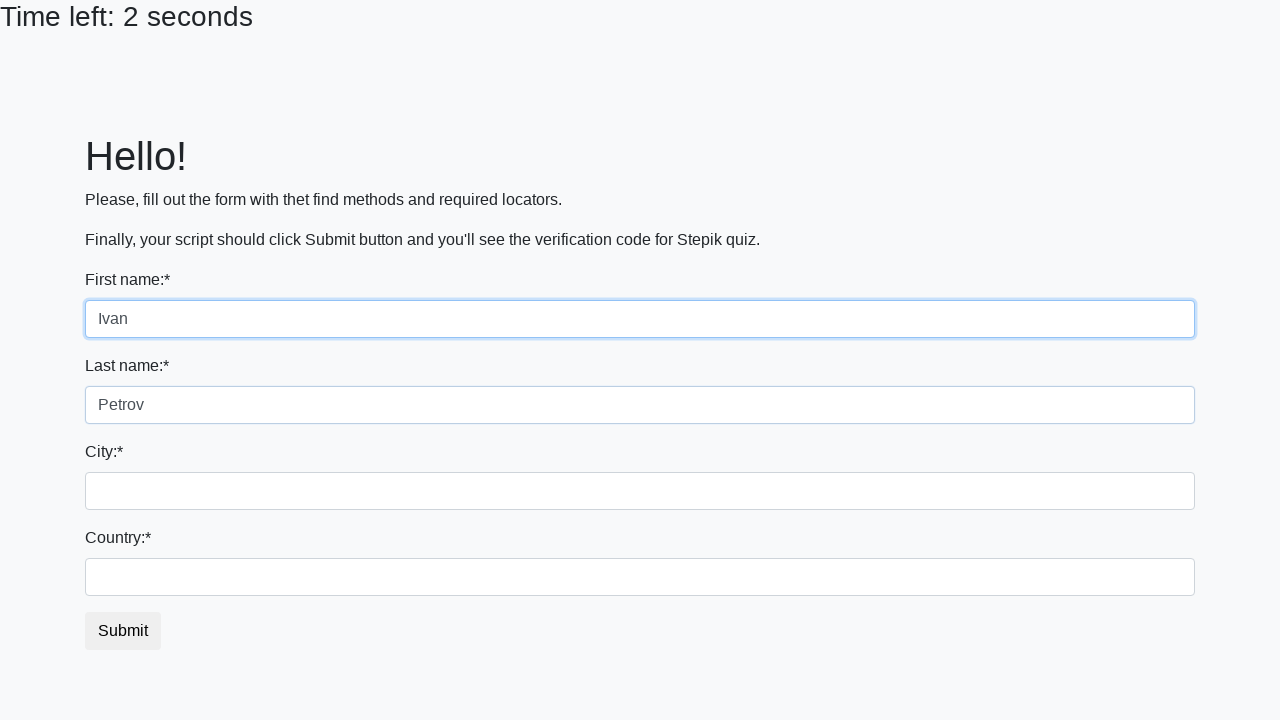

Filled firstname field with 'Smolensk' on input[name='firstname']
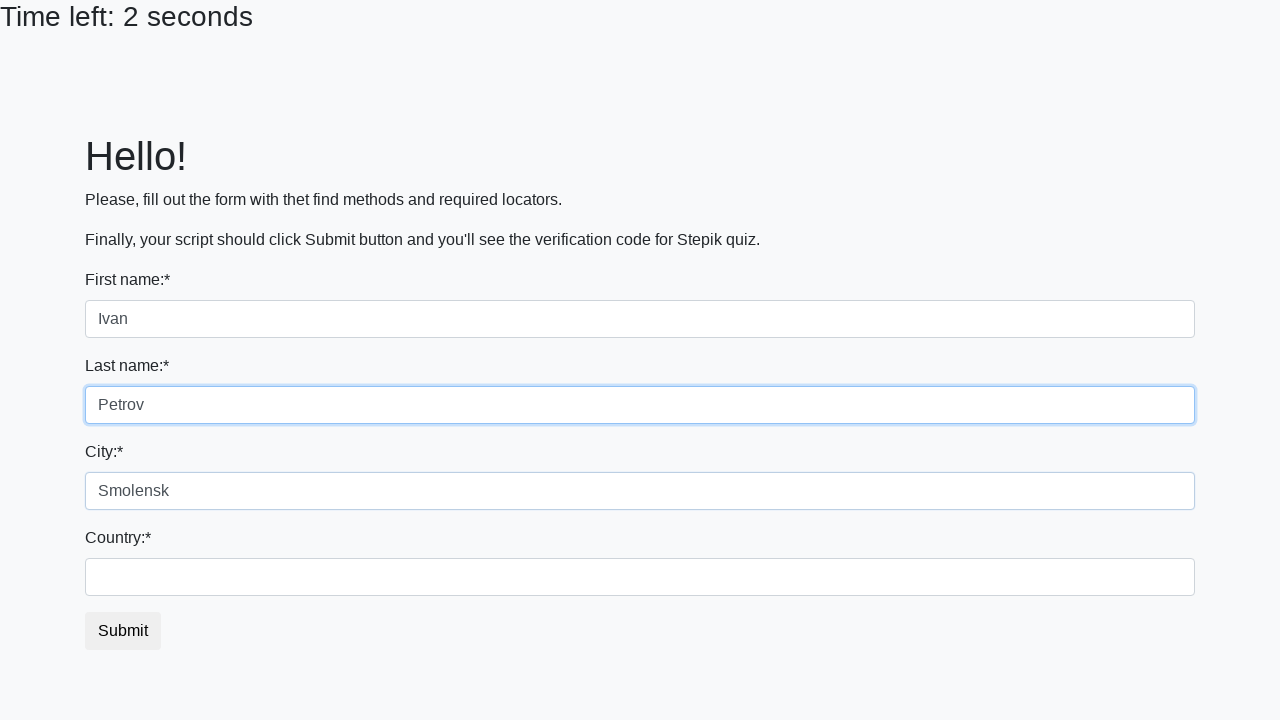

Filled country field with 'Russia' on #country
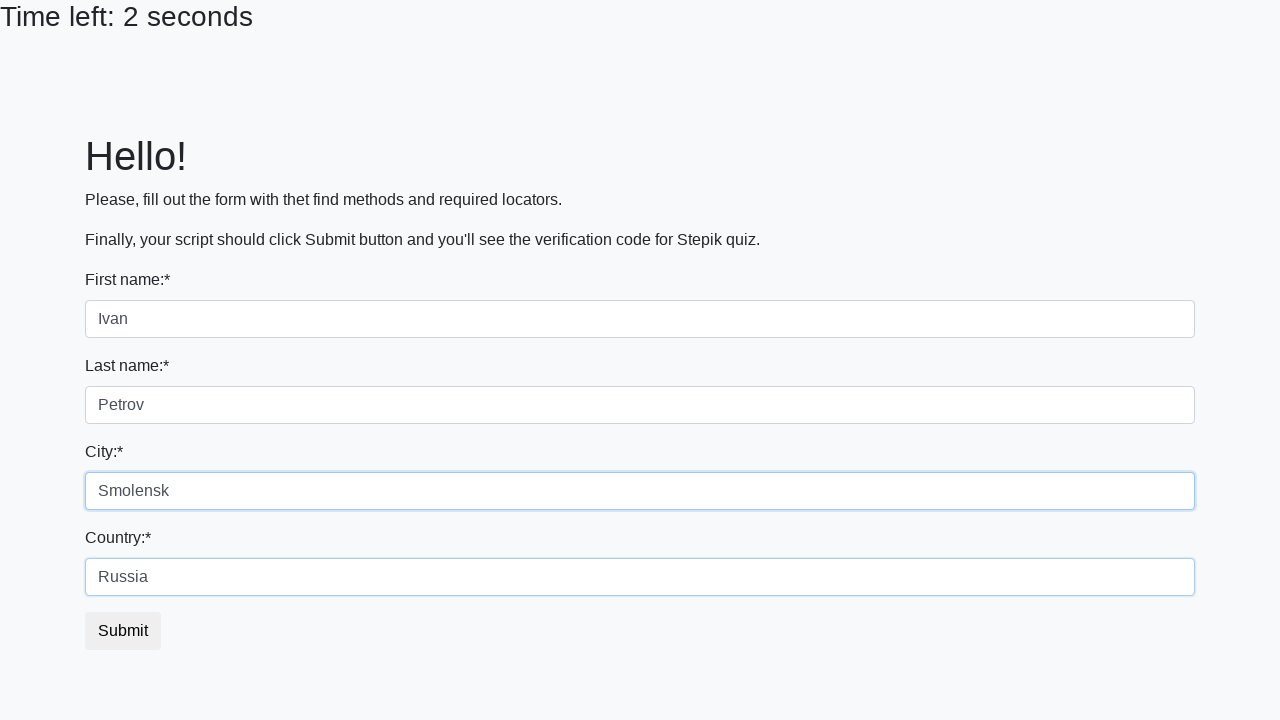

Clicked submit button to submit the form at (123, 631) on button.btn
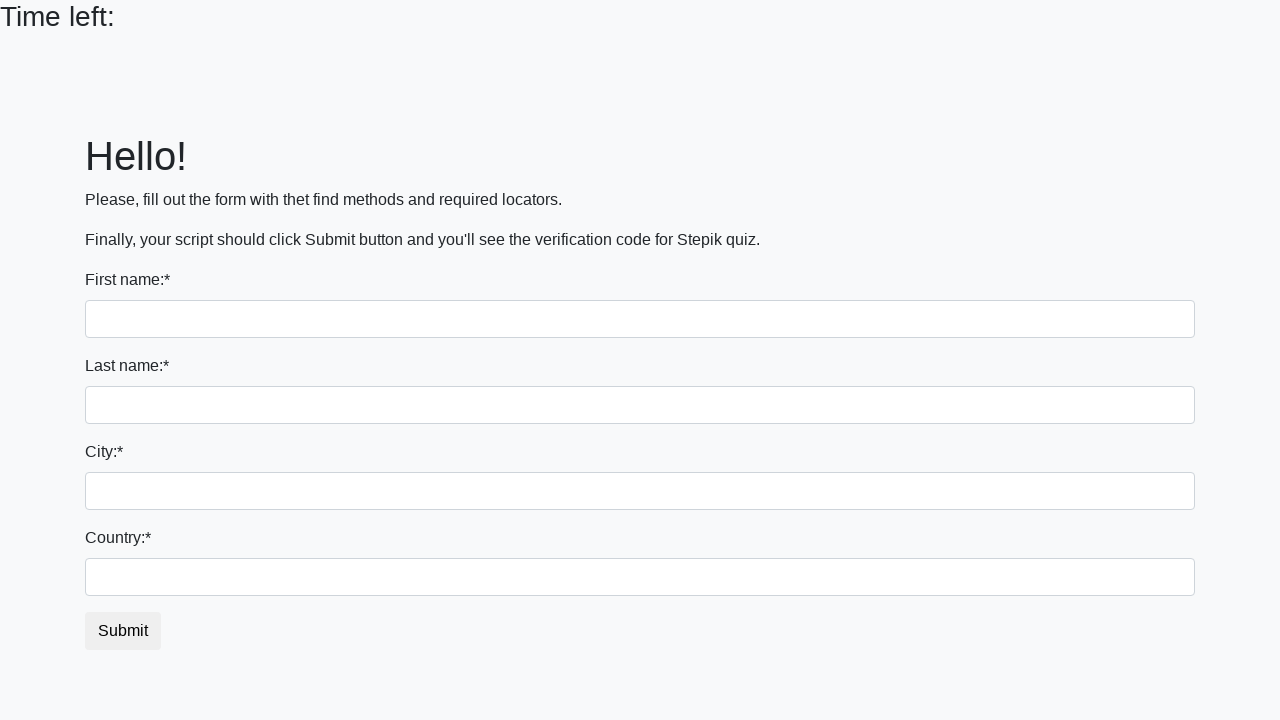

Waited for alert to appear
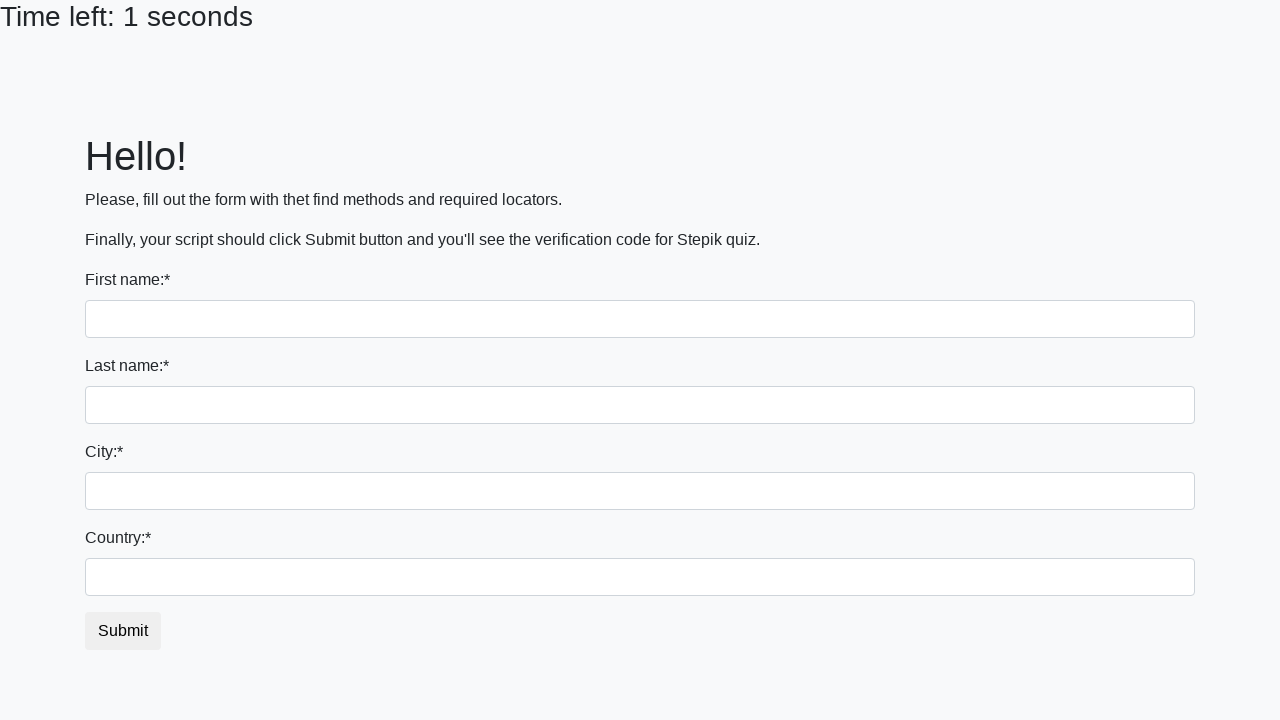

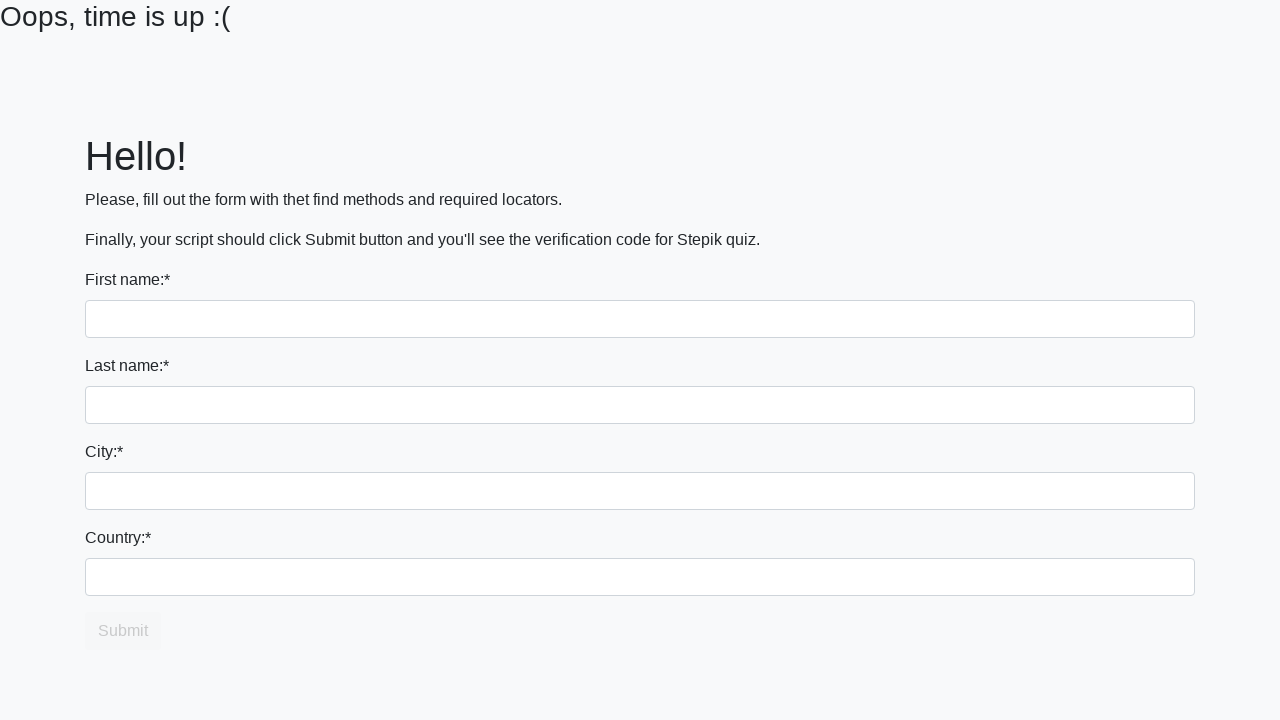